Tests marking all todo items as completed using the toggle-all checkbox

Starting URL: https://demo.playwright.dev/todomvc

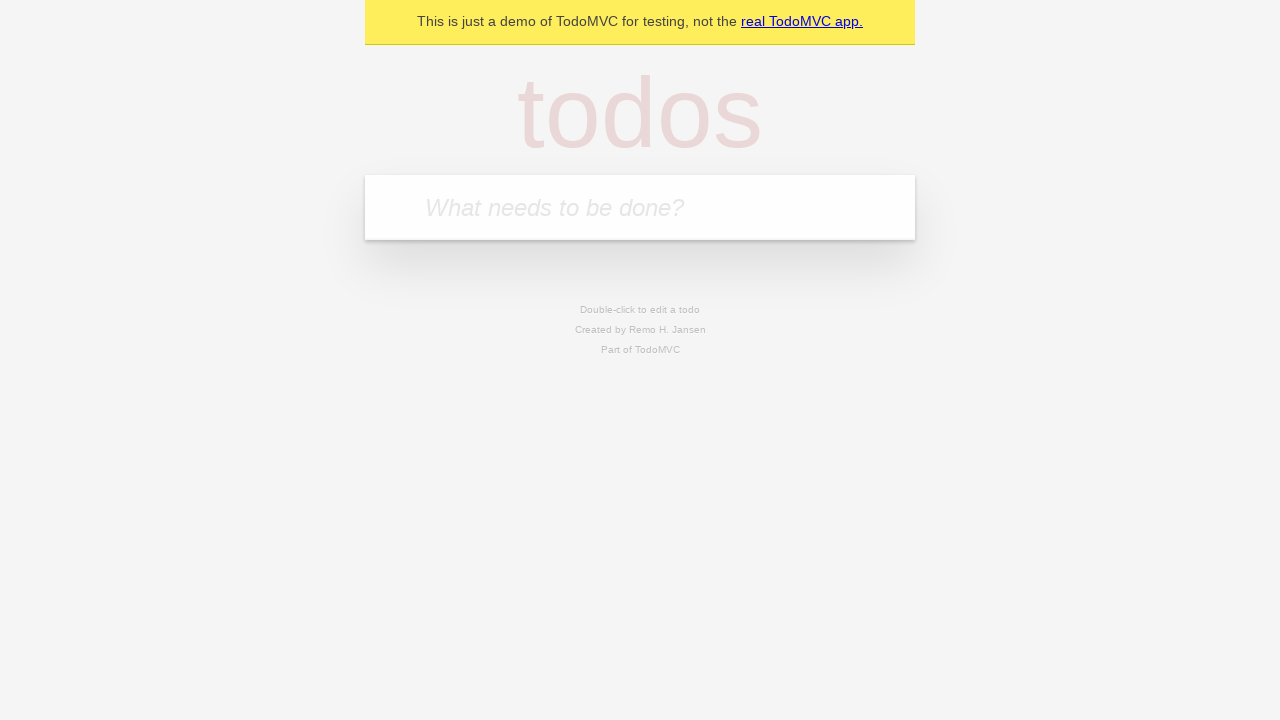

Located the 'What needs to be done?' input field
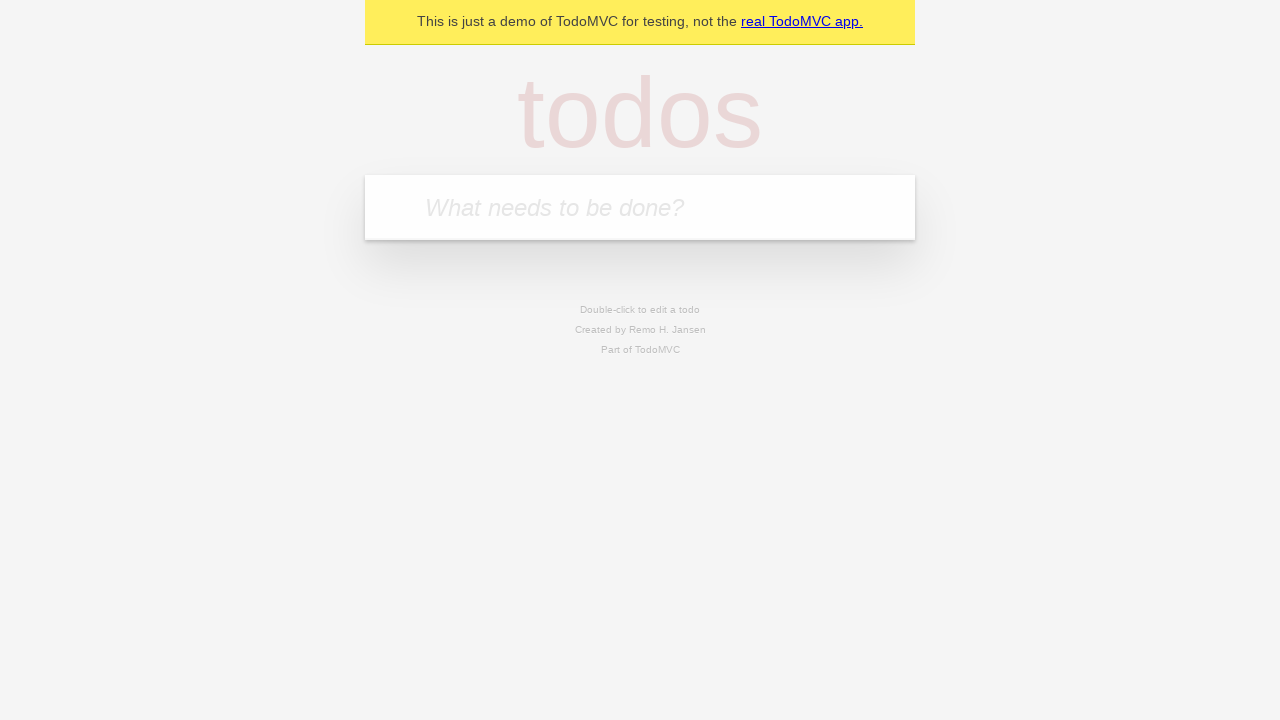

Filled input with 'Book doctor appointment' on internal:attr=[placeholder="What needs to be done?"i]
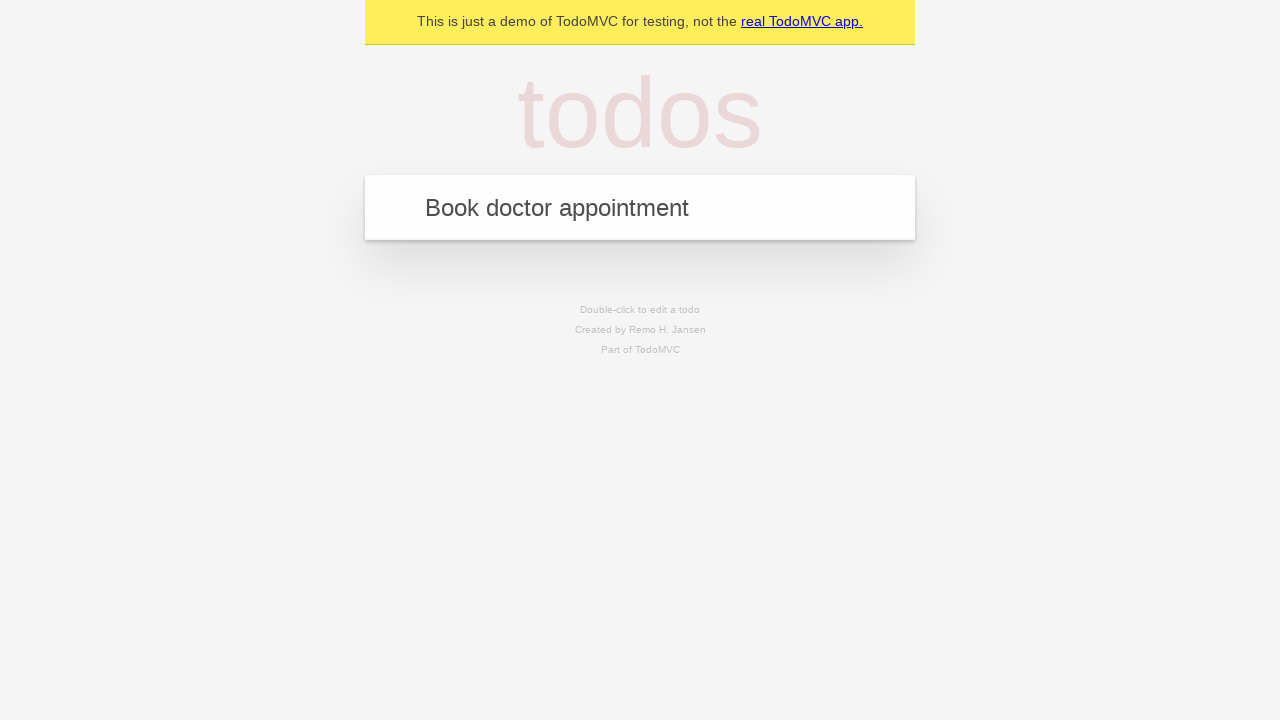

Pressed Enter to create first todo item on internal:attr=[placeholder="What needs to be done?"i]
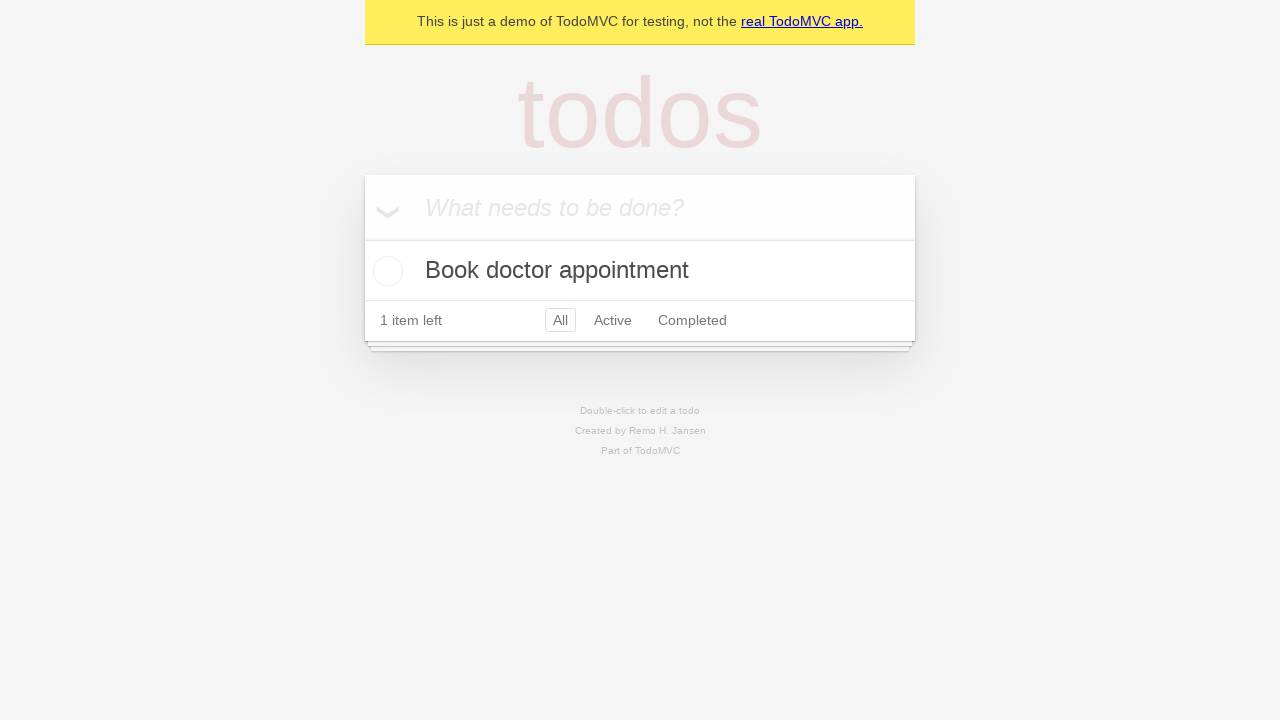

Filled input with 'Buy birthday gift for Mom' on internal:attr=[placeholder="What needs to be done?"i]
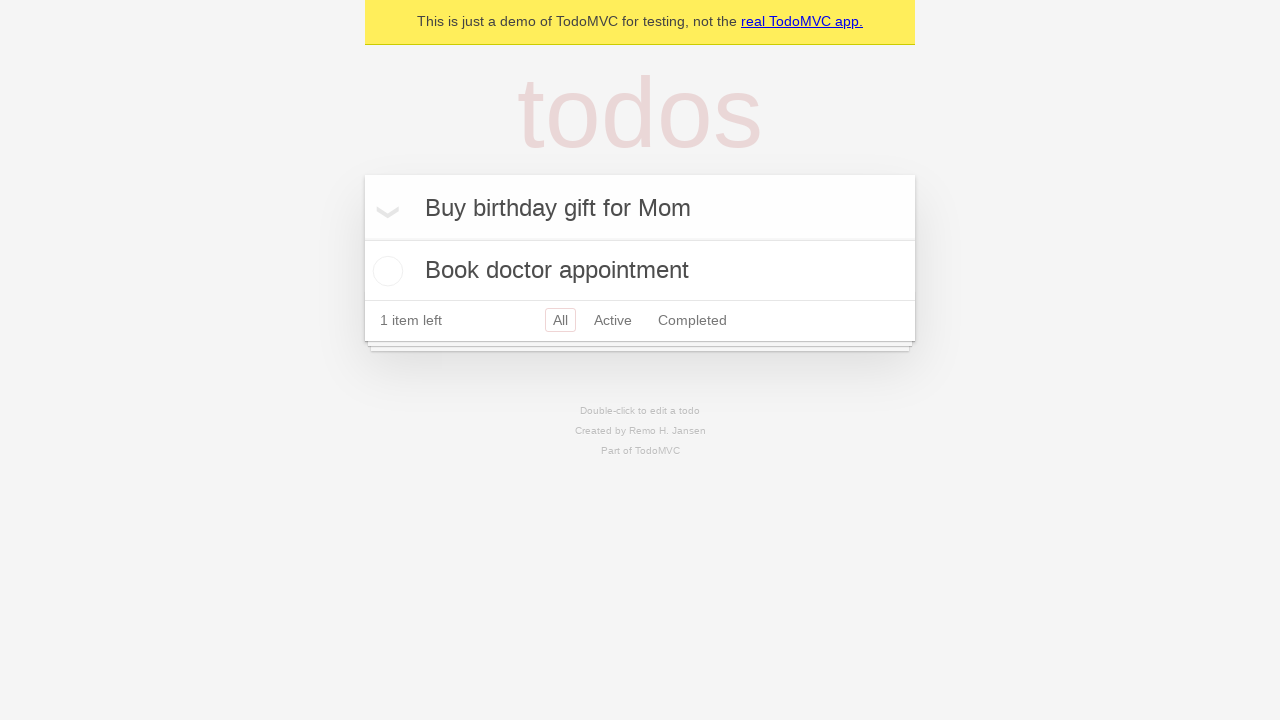

Pressed Enter to create second todo item on internal:attr=[placeholder="What needs to be done?"i]
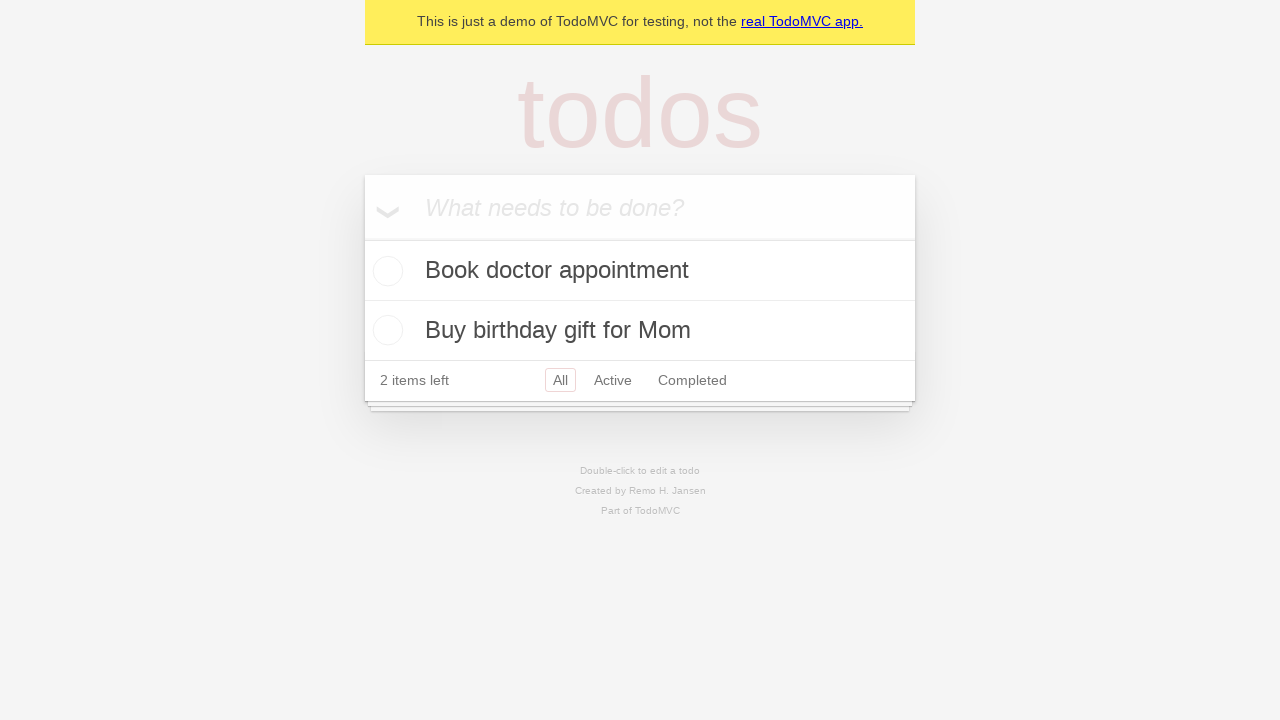

Filled input with 'Find place for vacation' on internal:attr=[placeholder="What needs to be done?"i]
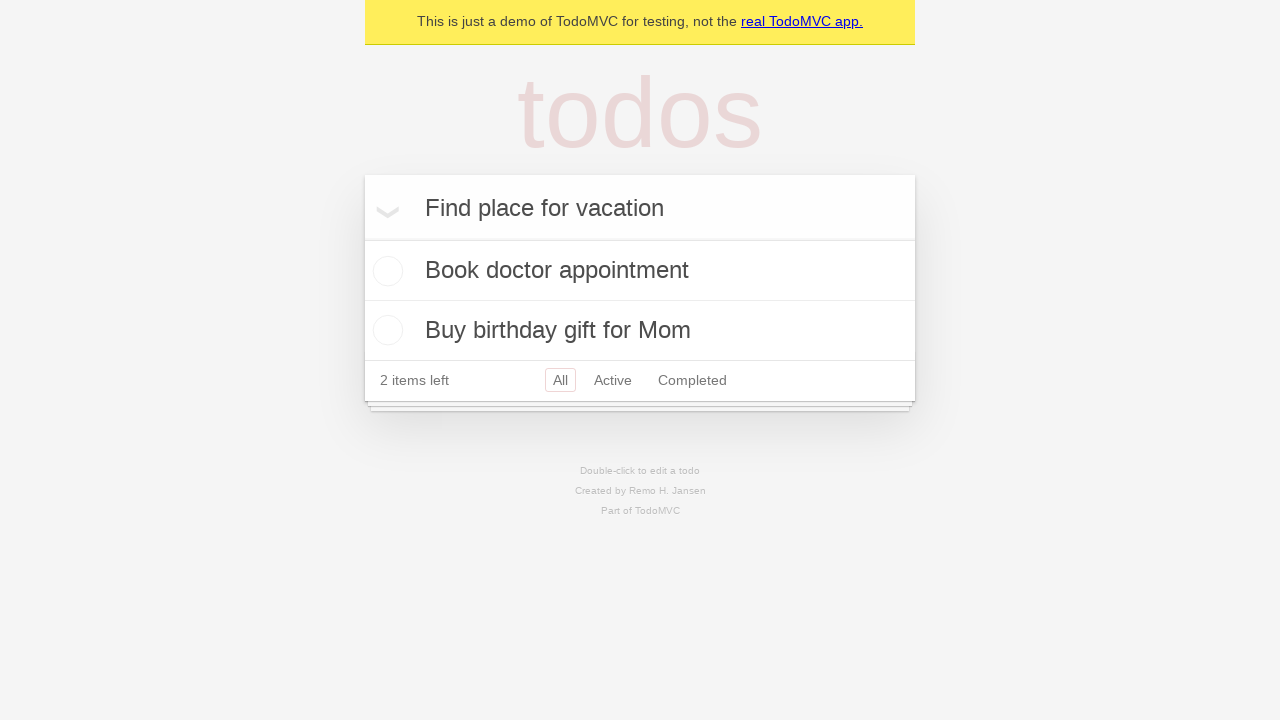

Pressed Enter to create third todo item on internal:attr=[placeholder="What needs to be done?"i]
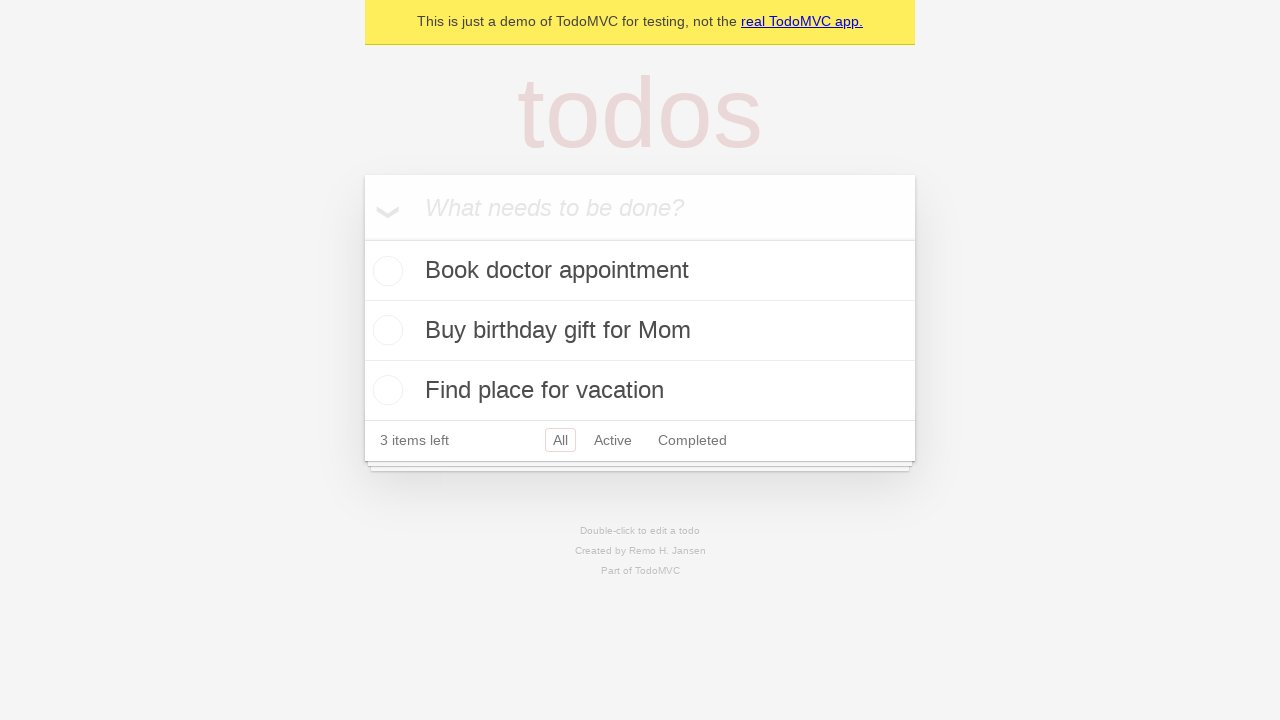

Clicked 'Mark all as complete' checkbox at (362, 238) on internal:label="Mark all as complete"i
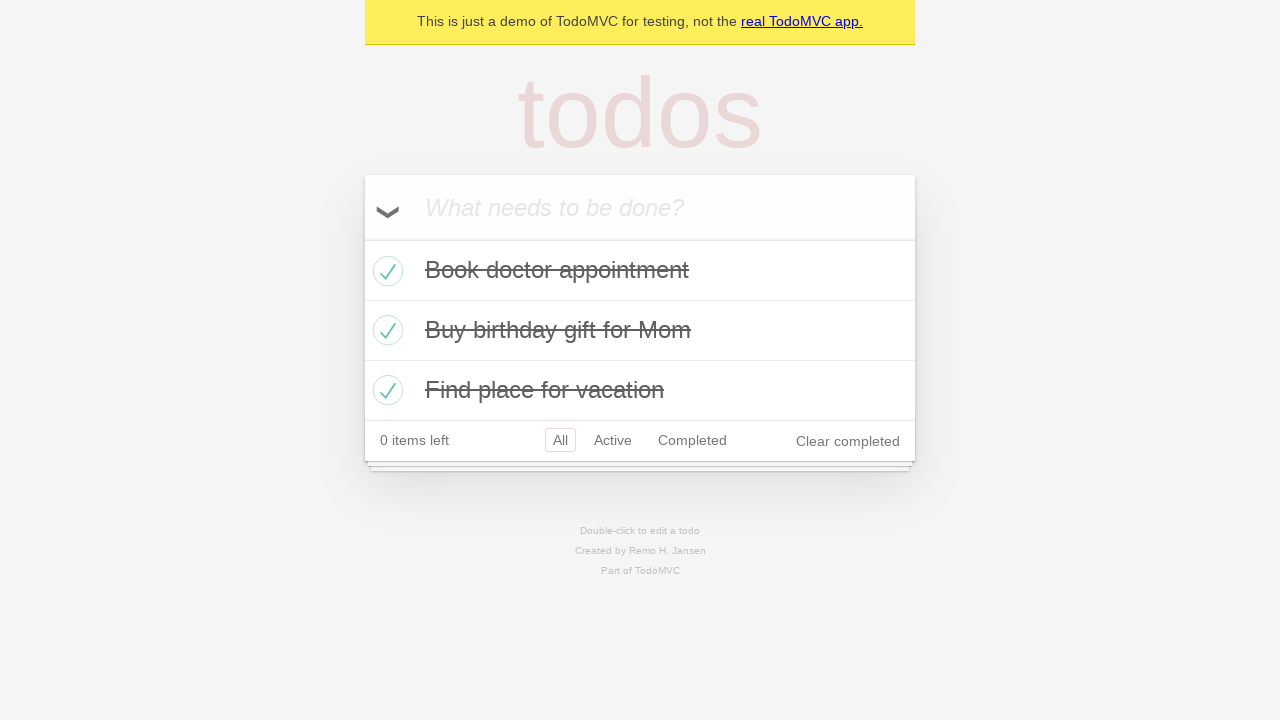

Waited for todo items to be marked as completed
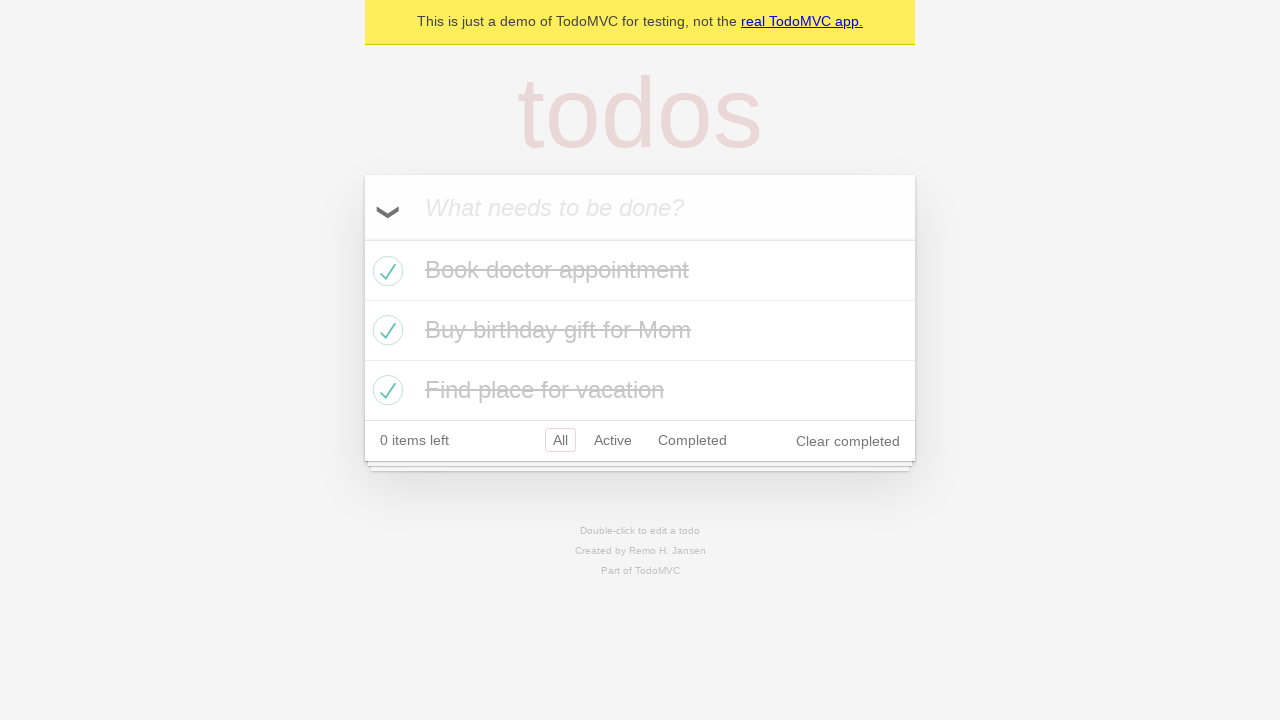

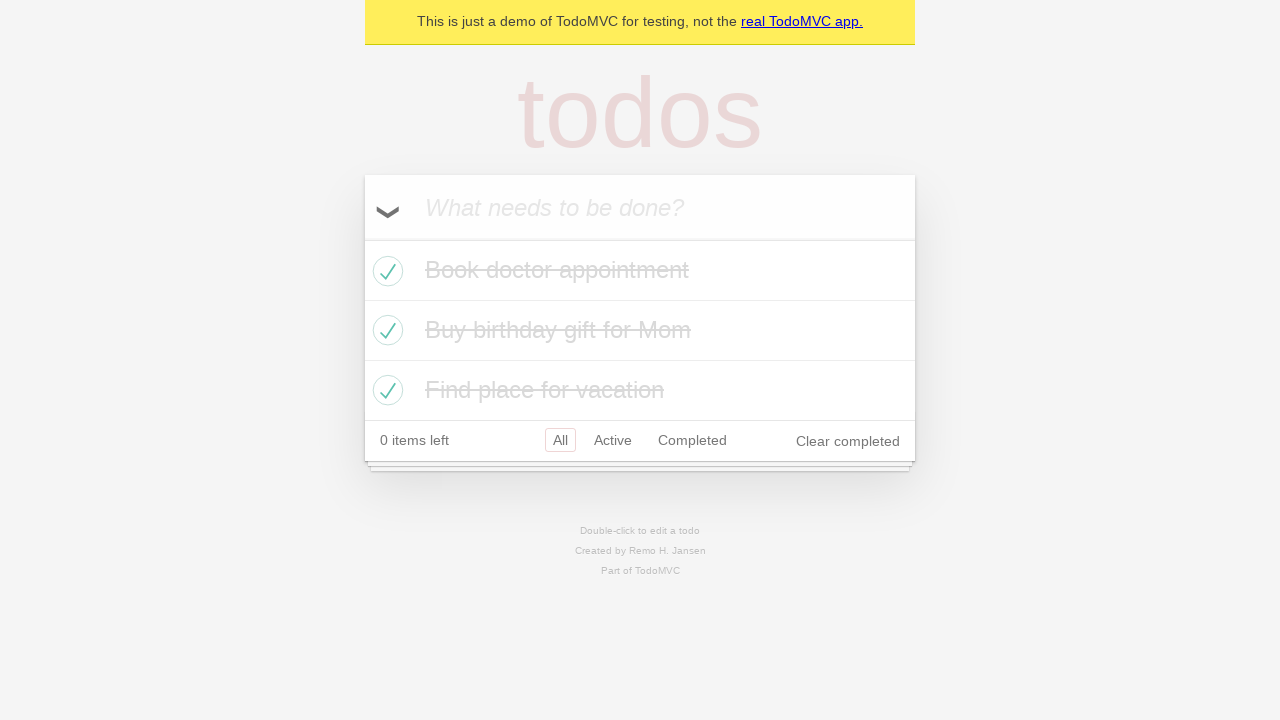